Navigates to the Playwright Python documentation homepage and clicks the "GET STARTED" link to access the getting started guide

Starting URL: https://playwright.dev/python

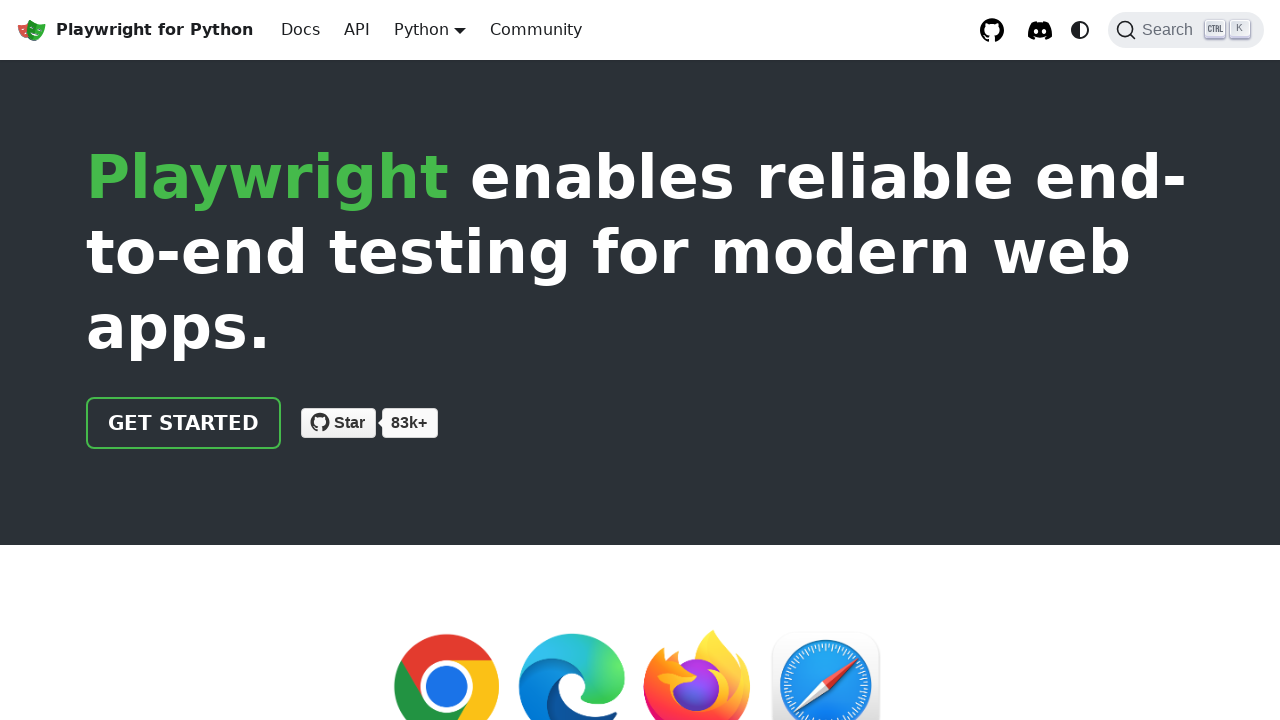

Navigated to Playwright Python documentation homepage
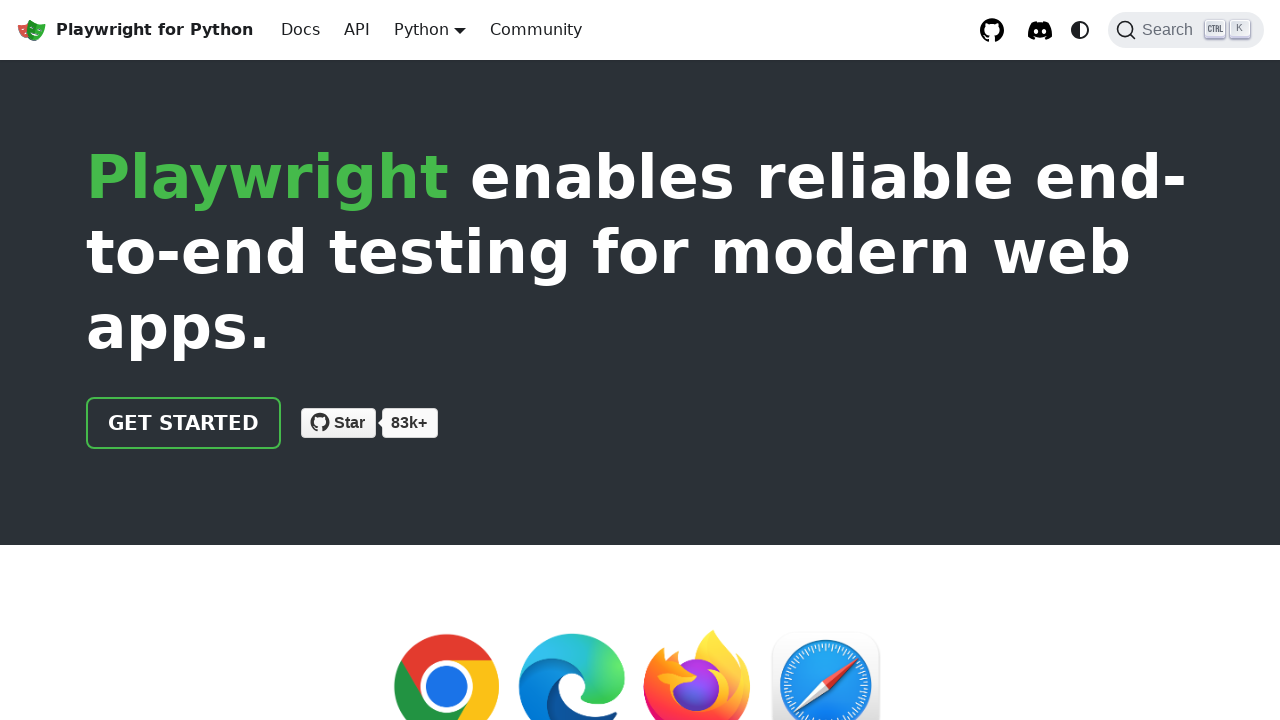

Clicked the GET STARTED link to access getting started guide at (184, 423) on internal:role=link[name="GET STARTED"i]
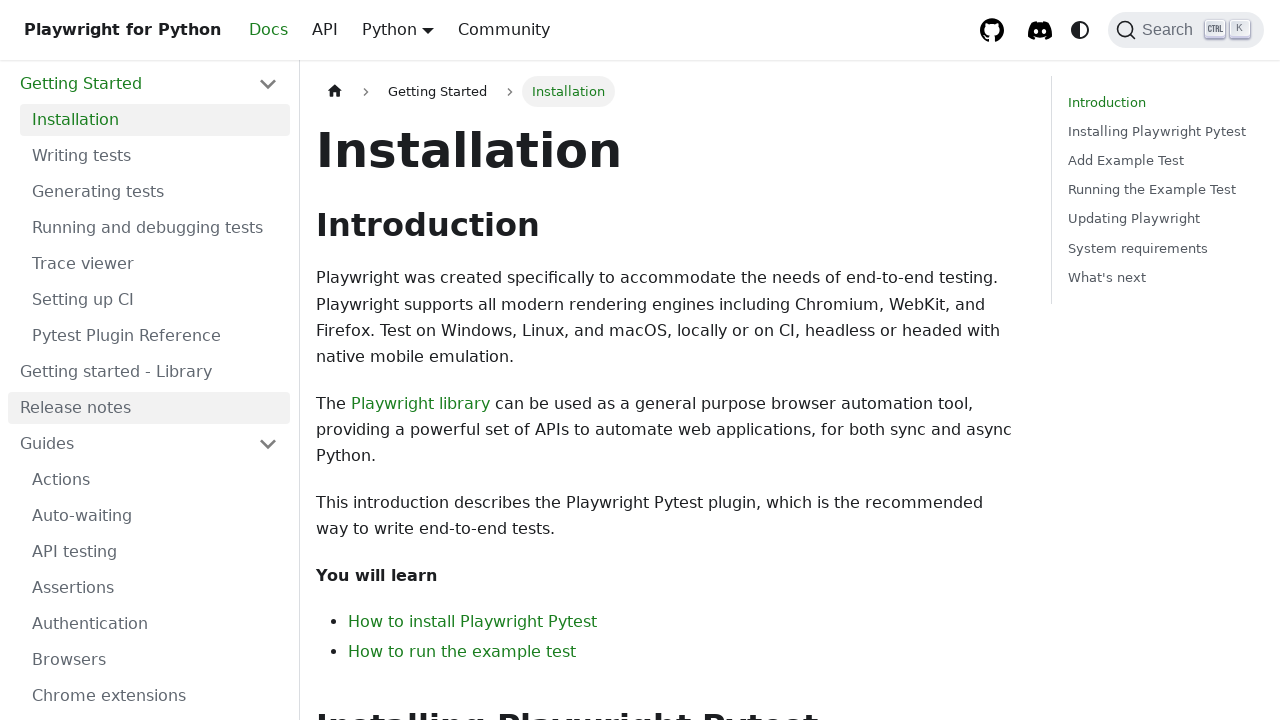

Resized viewport to 1000x1000 pixels
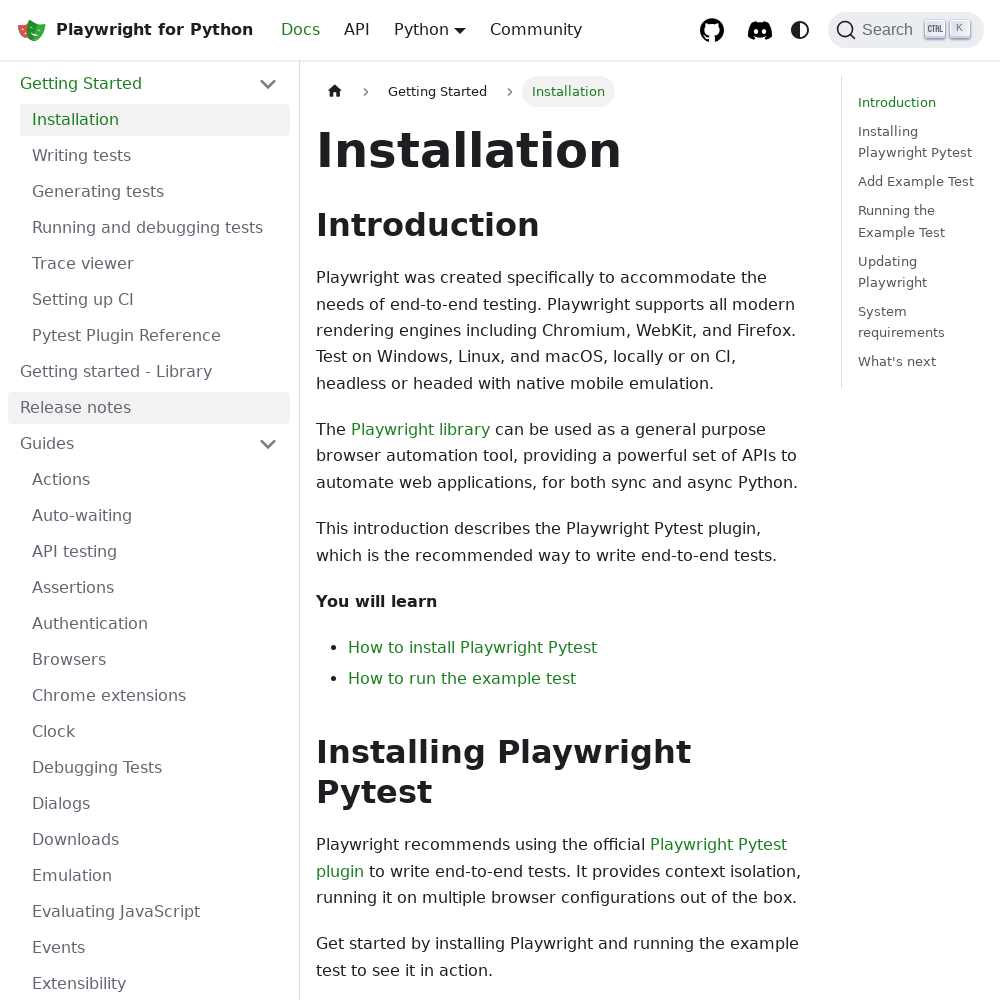

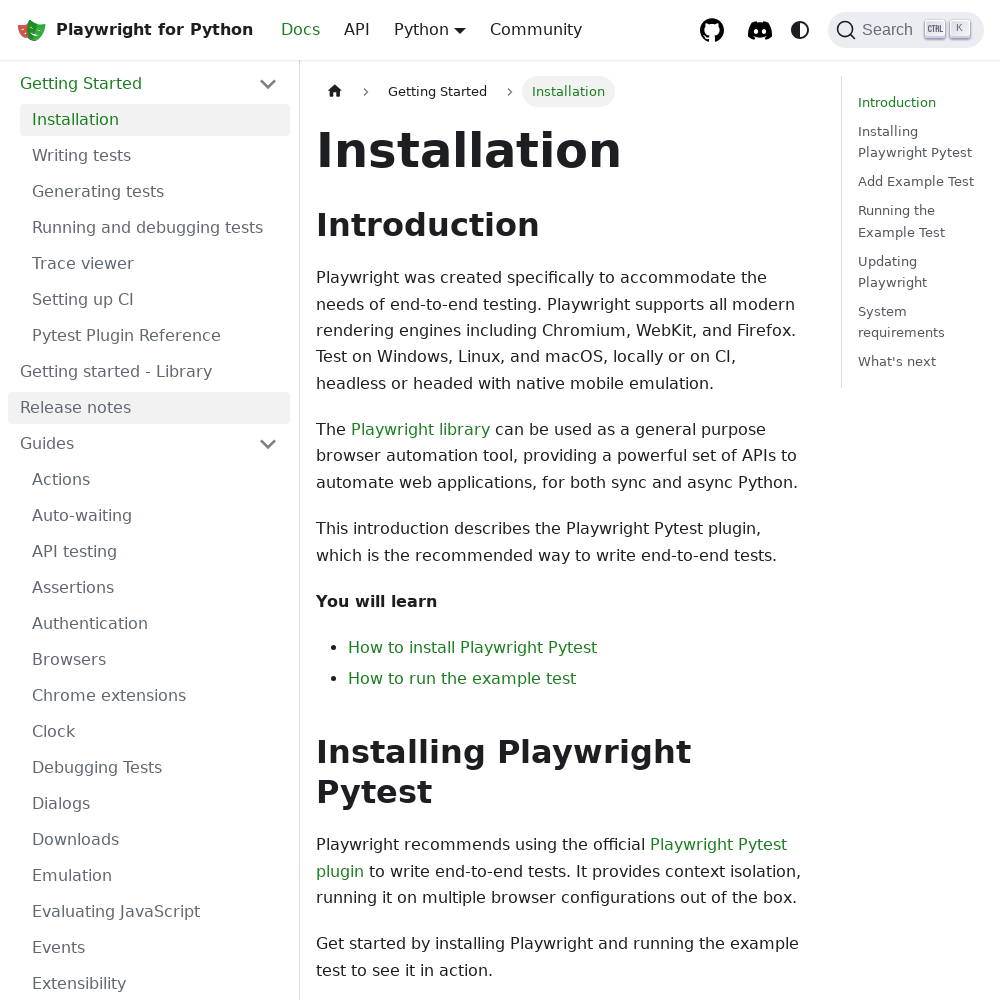